Verifies the welcome message is displayed with the text "What do you want to Formul8 today?" and subtext about starting a conversation

Starting URL: https://f8.syzygyx.com/chat

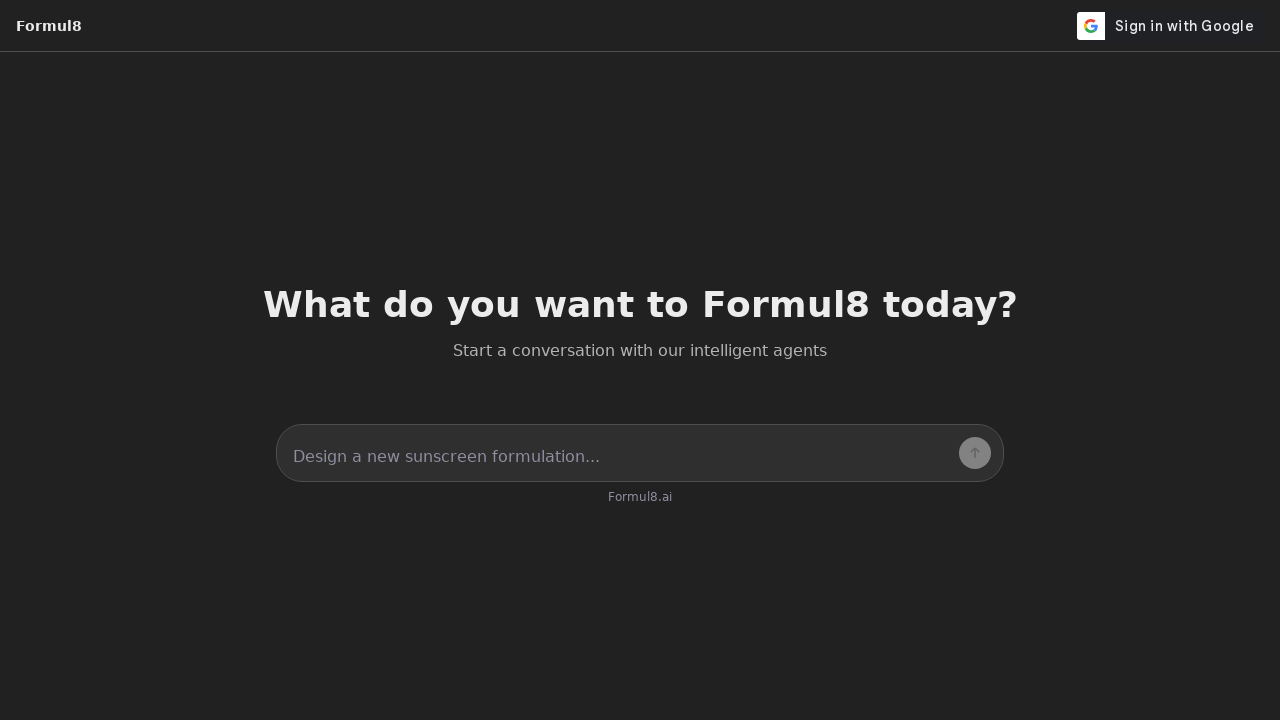

Waited for page to reach network idle state
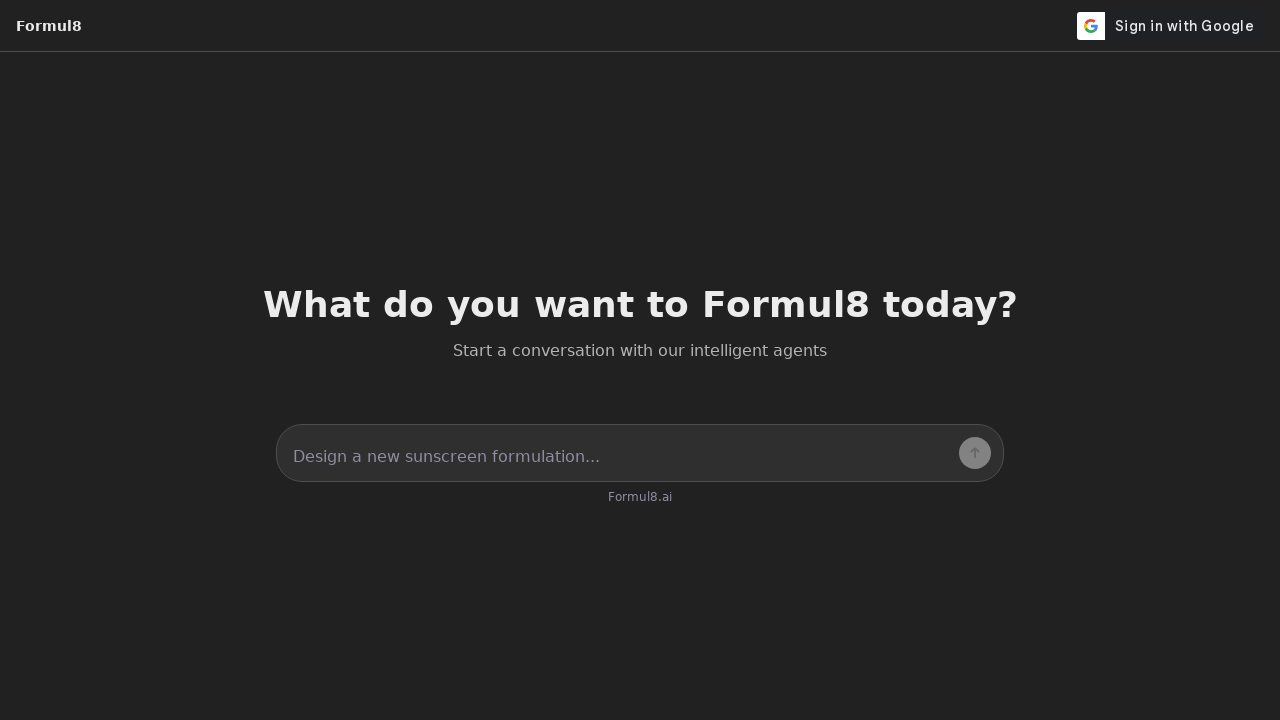

Located welcome heading element
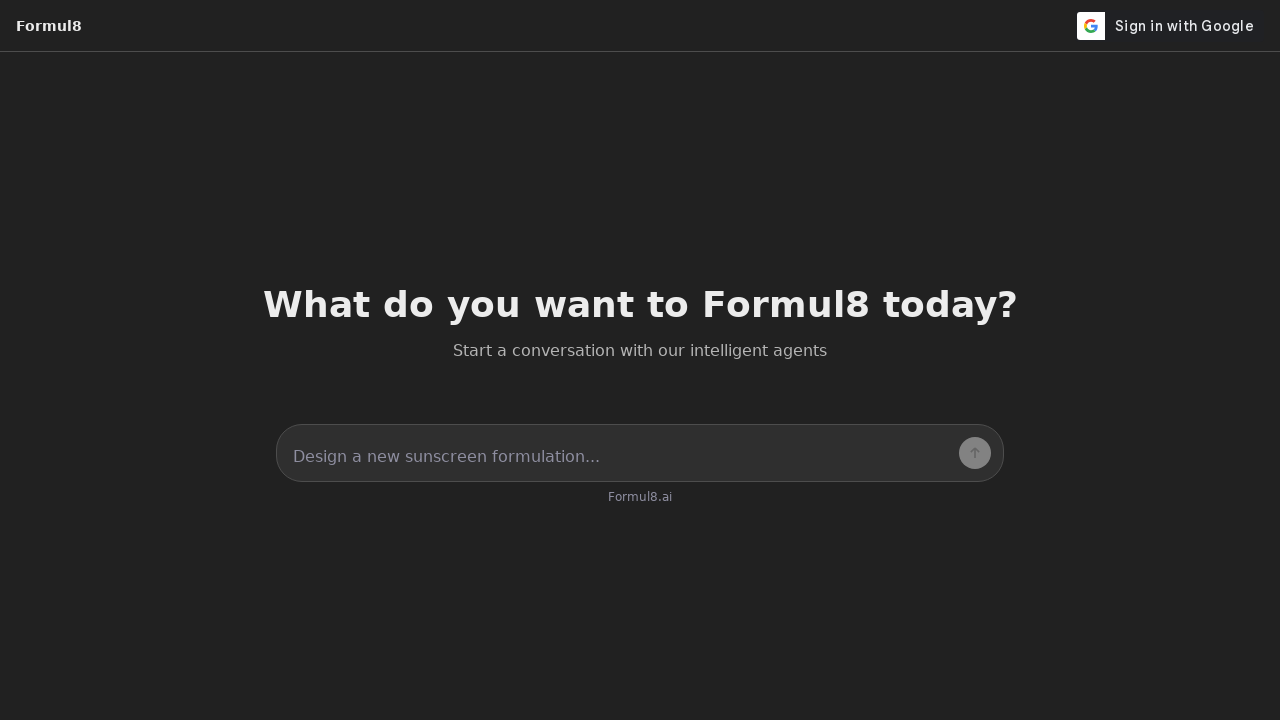

Waited for welcome heading to become visible
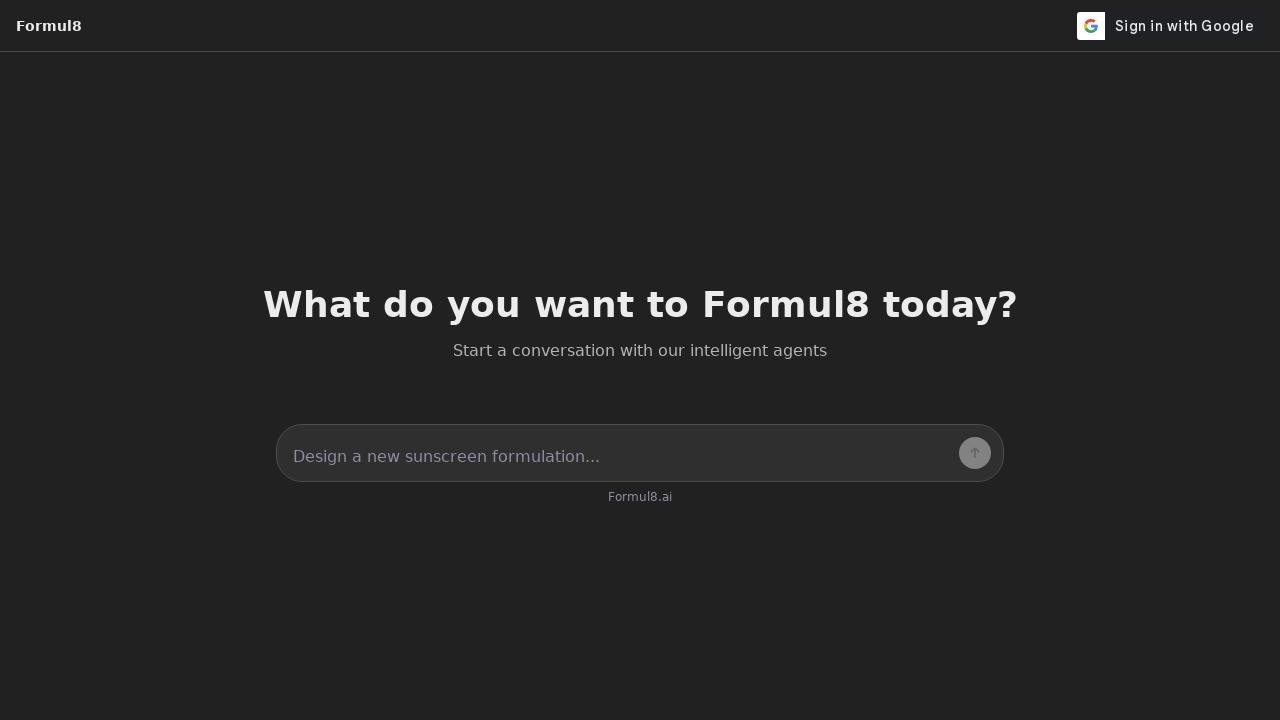

Verified welcome heading contains 'What do you want to Formul8 today?'
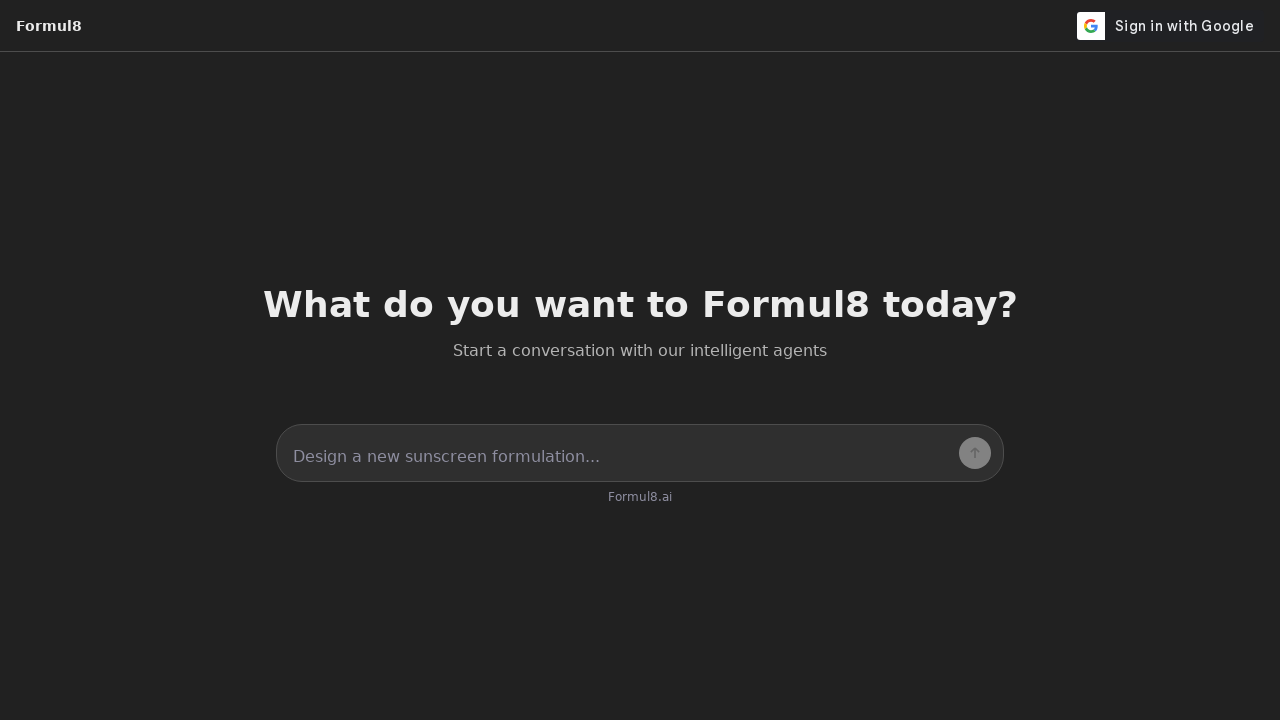

Located welcome subtext element
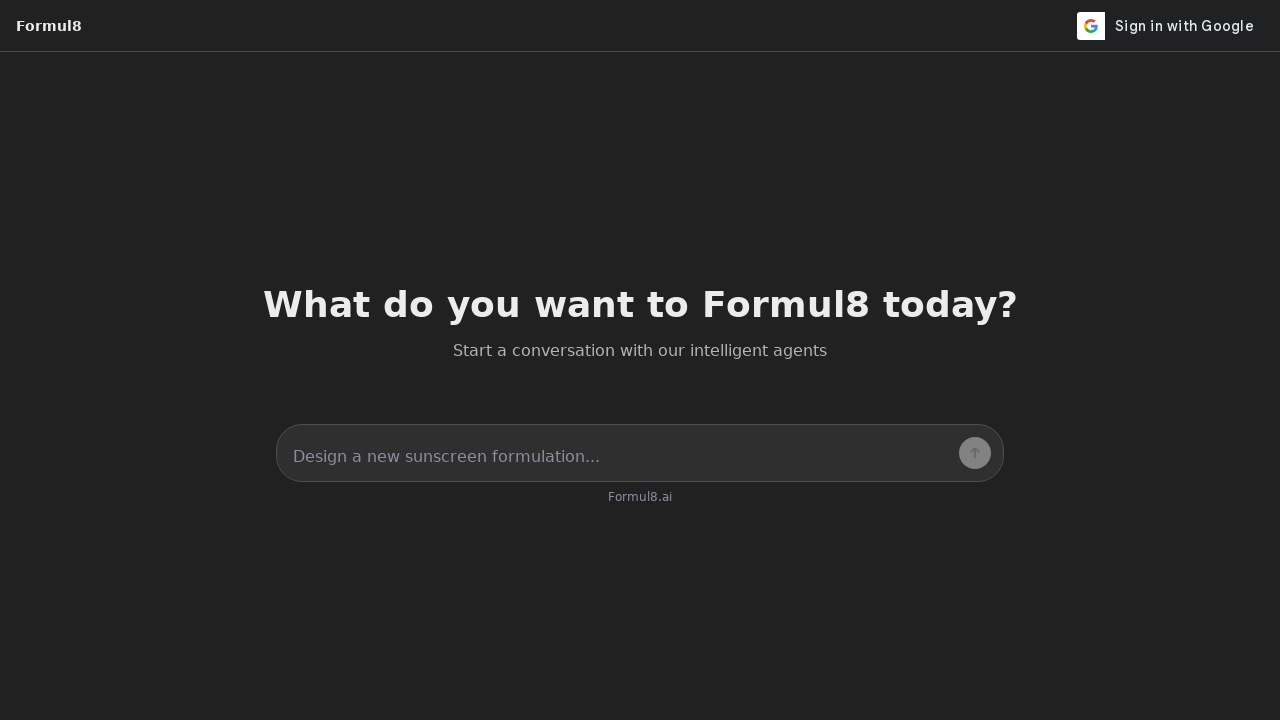

Verified welcome subtext contains 'Start a conversation'
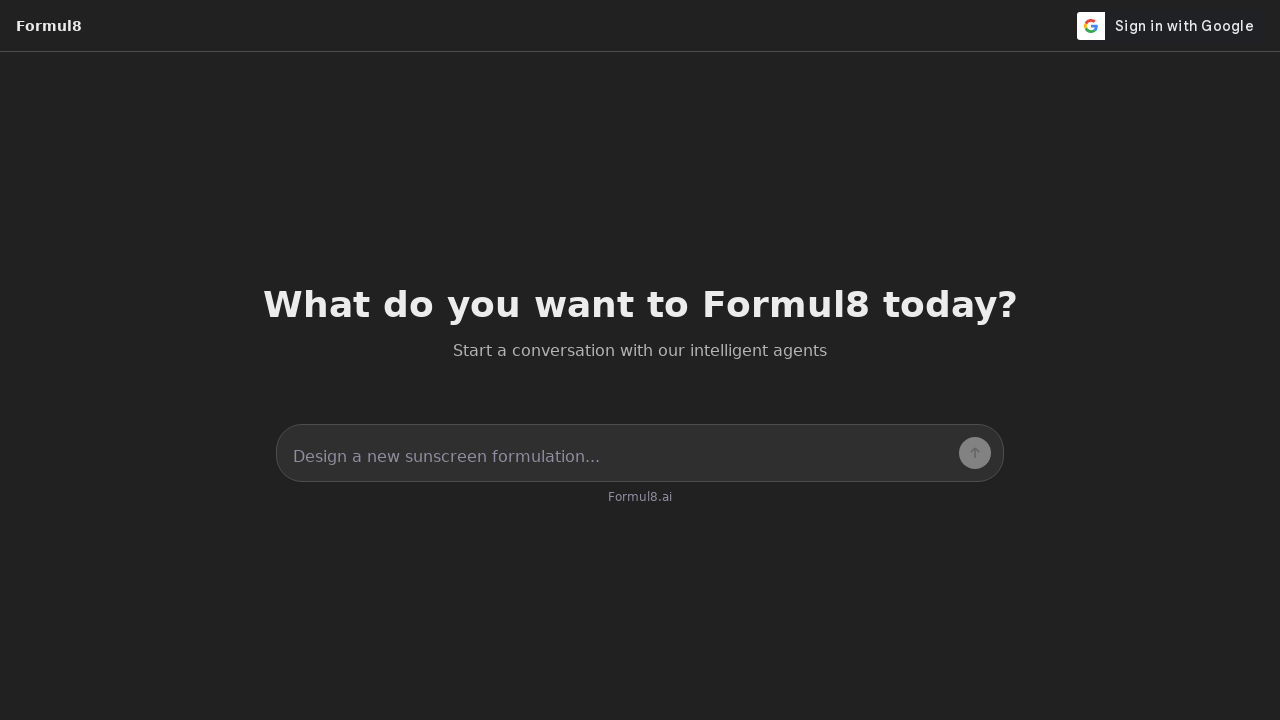

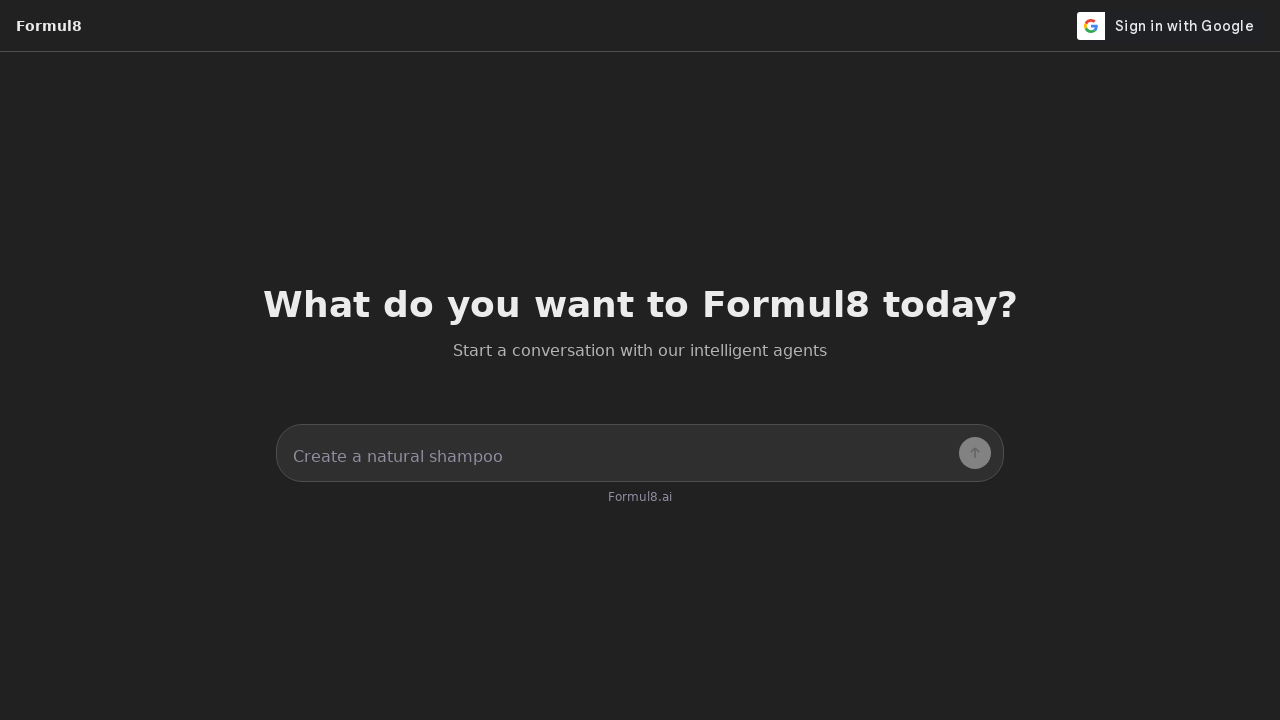